Clicks a button on the homepage to navigate to courses page and verifies the courses title

Starting URL: https://www.chronosacademy.com.br/

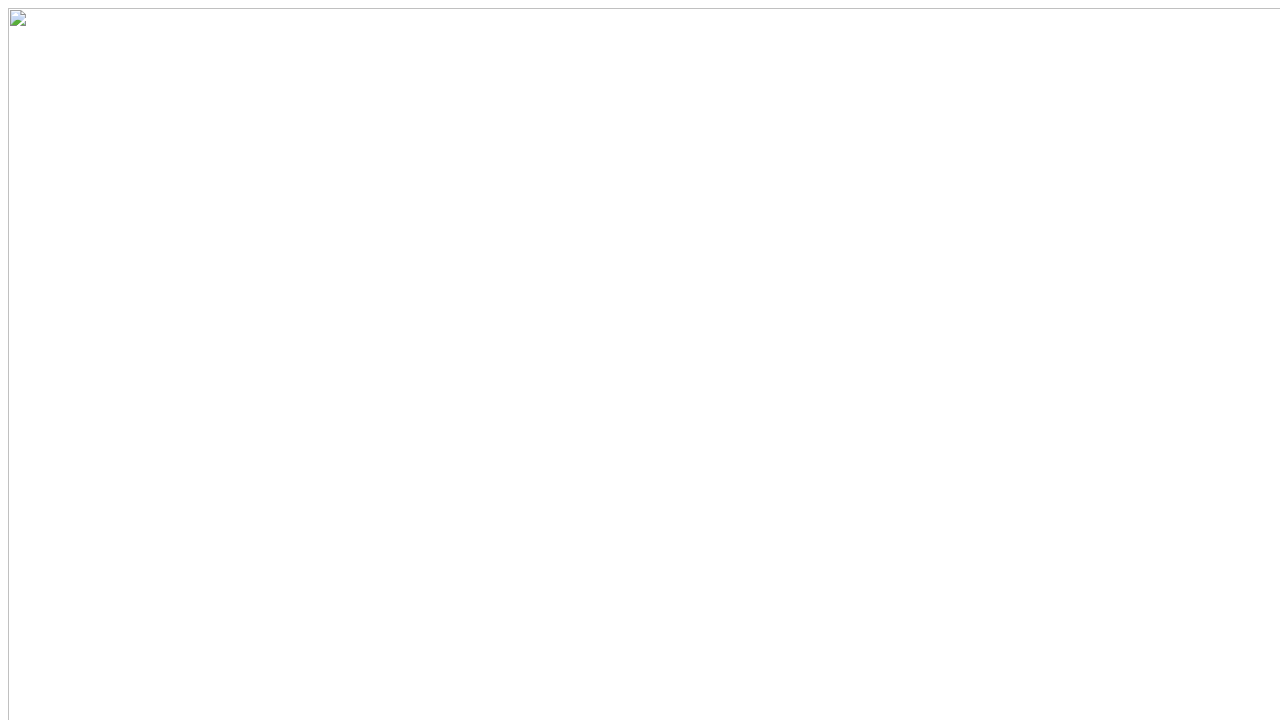

Clicked button to navigate to courses page at (640, 179) on a:has-text('cursos'), button:has-text('cursos'), a:has-text('Cursos'), button:ha
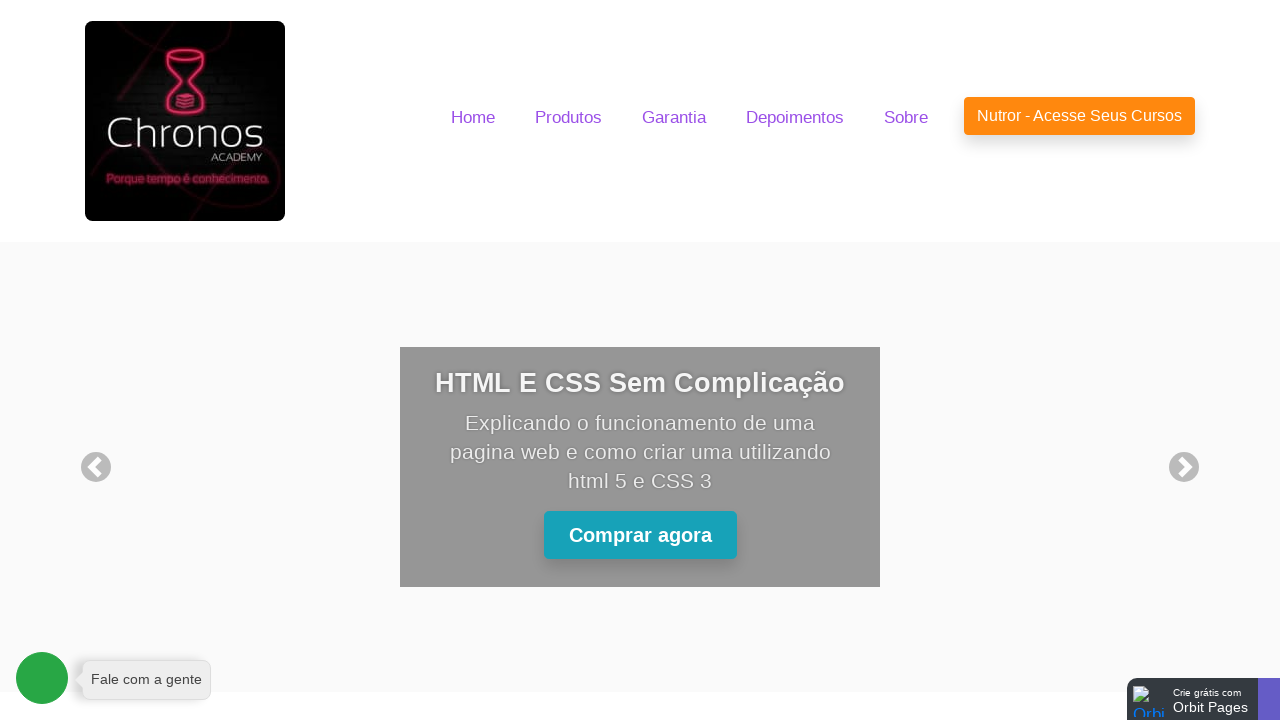

Located courses page title element
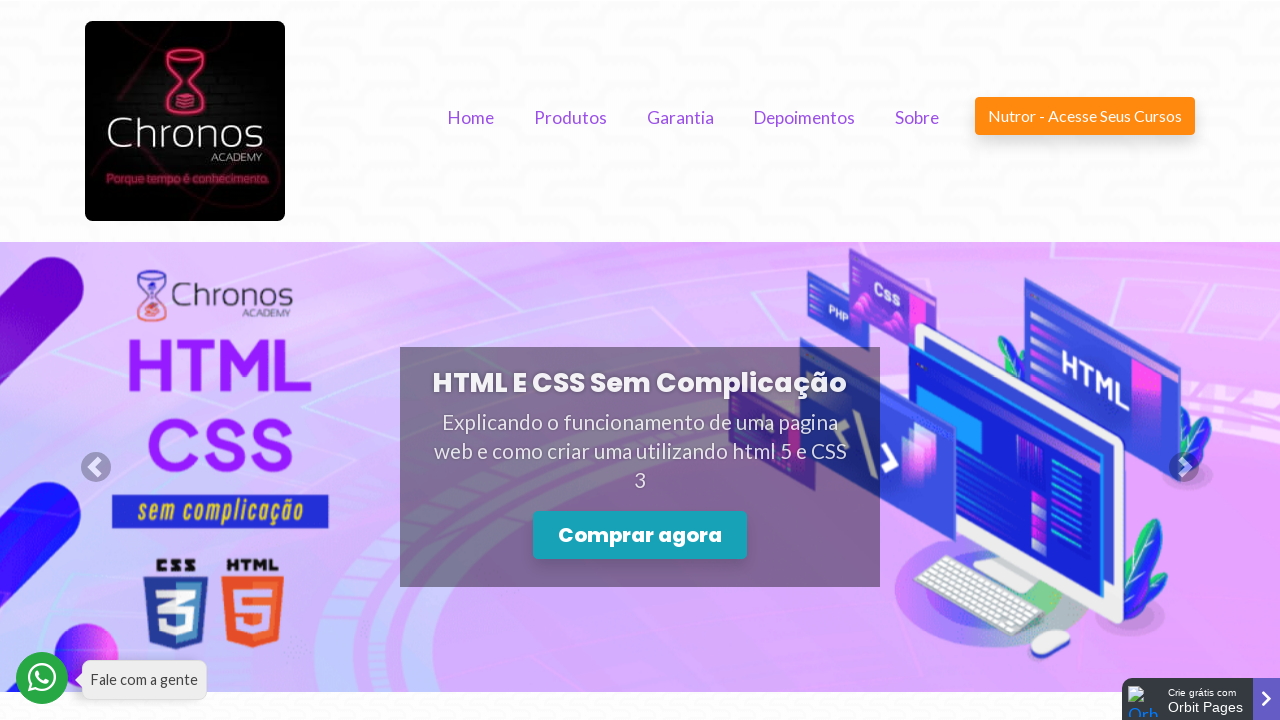

Verified that courses title 'Conheça todos os nossos cursos.' is visible
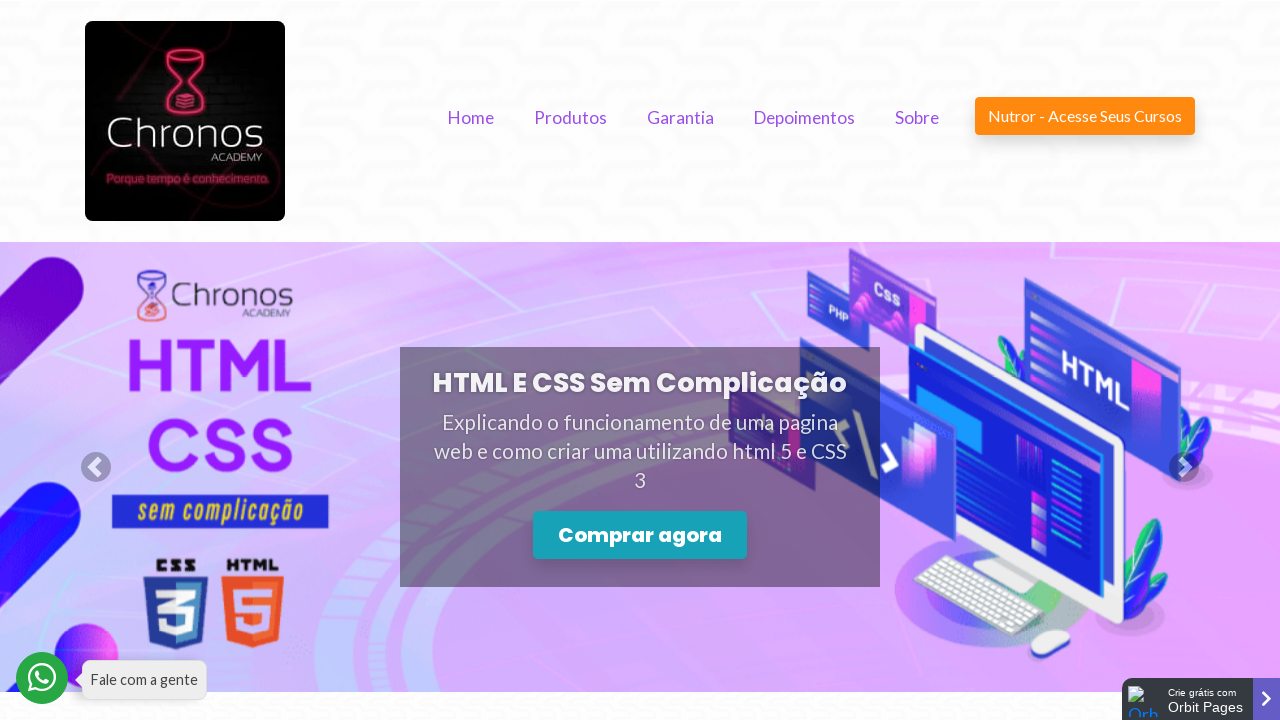

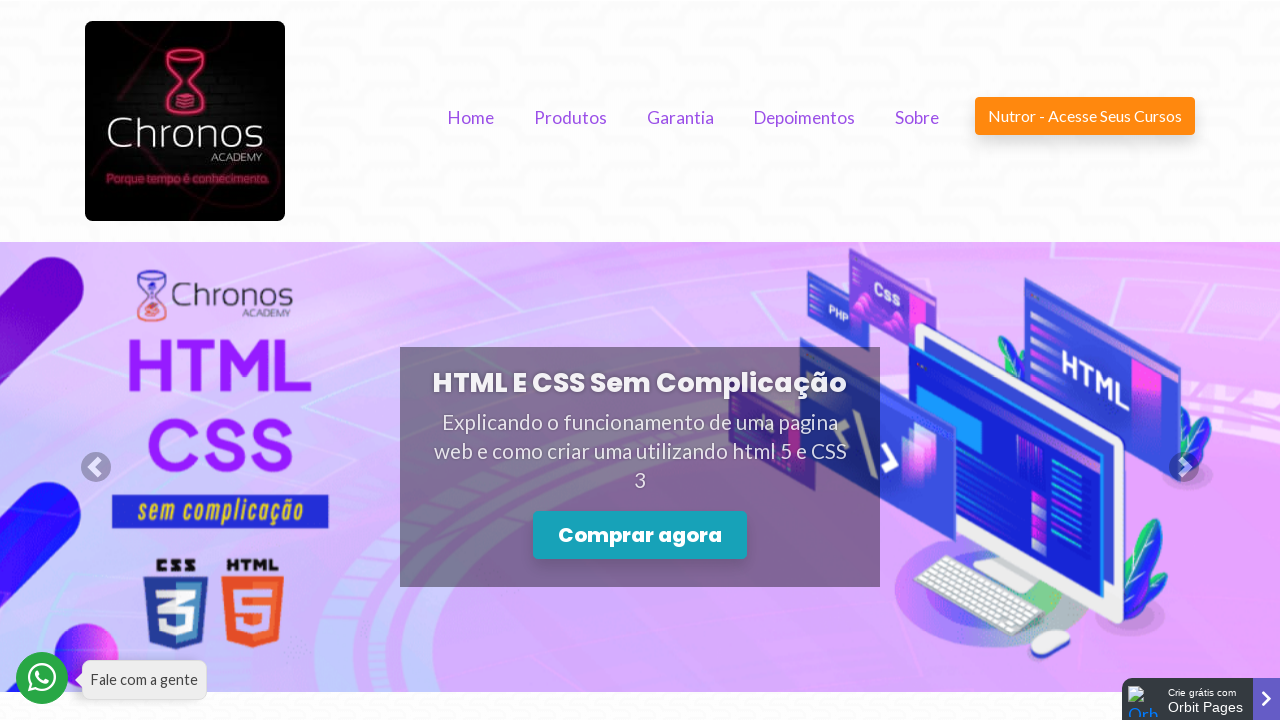